Demonstrates browser navigation methods by visiting multiple pages on the Selenium website, navigating back and forward through browser history, and refreshing the page.

Starting URL: https://www.selenium.dev/

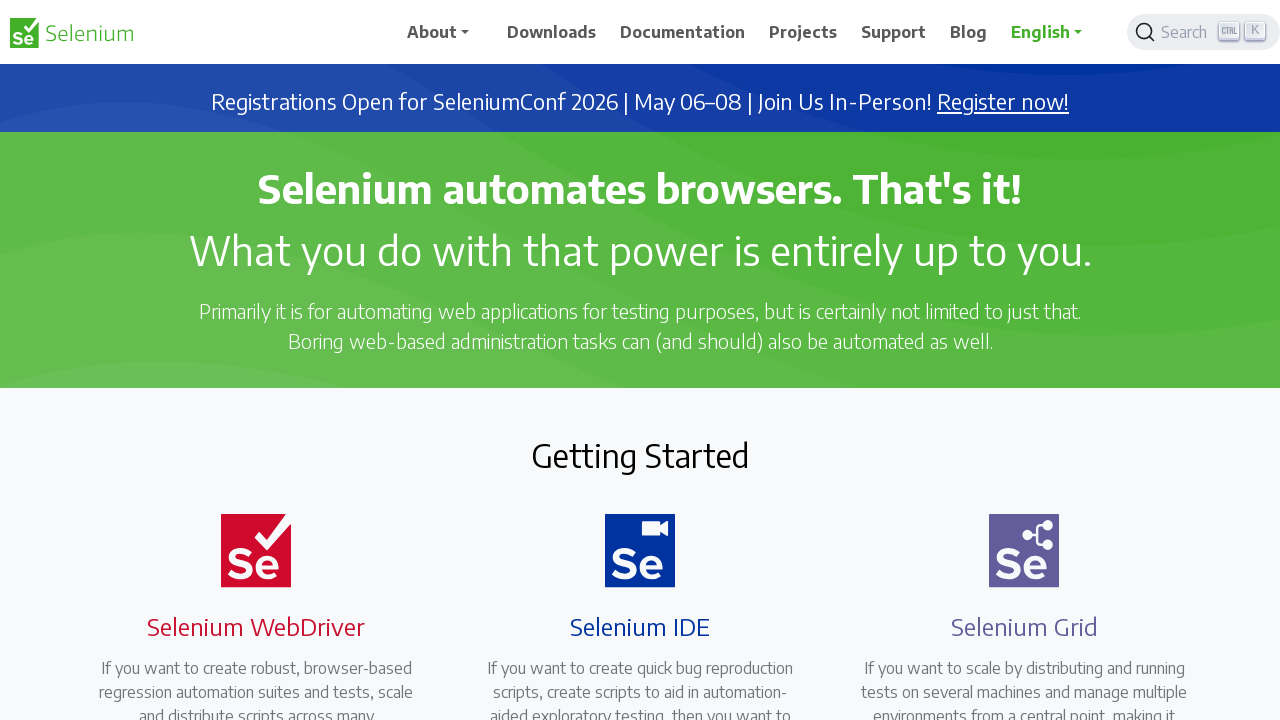

Navigated to Selenium downloads page
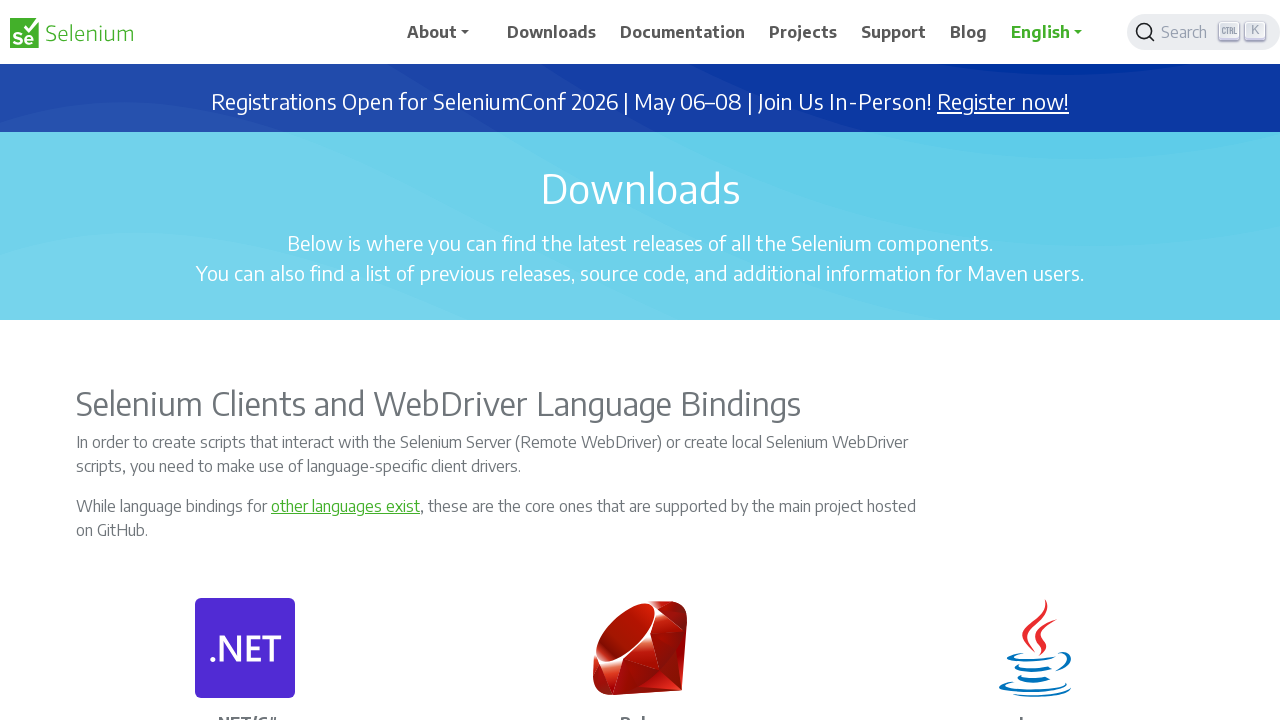

Navigated to Selenium Java API documentation page
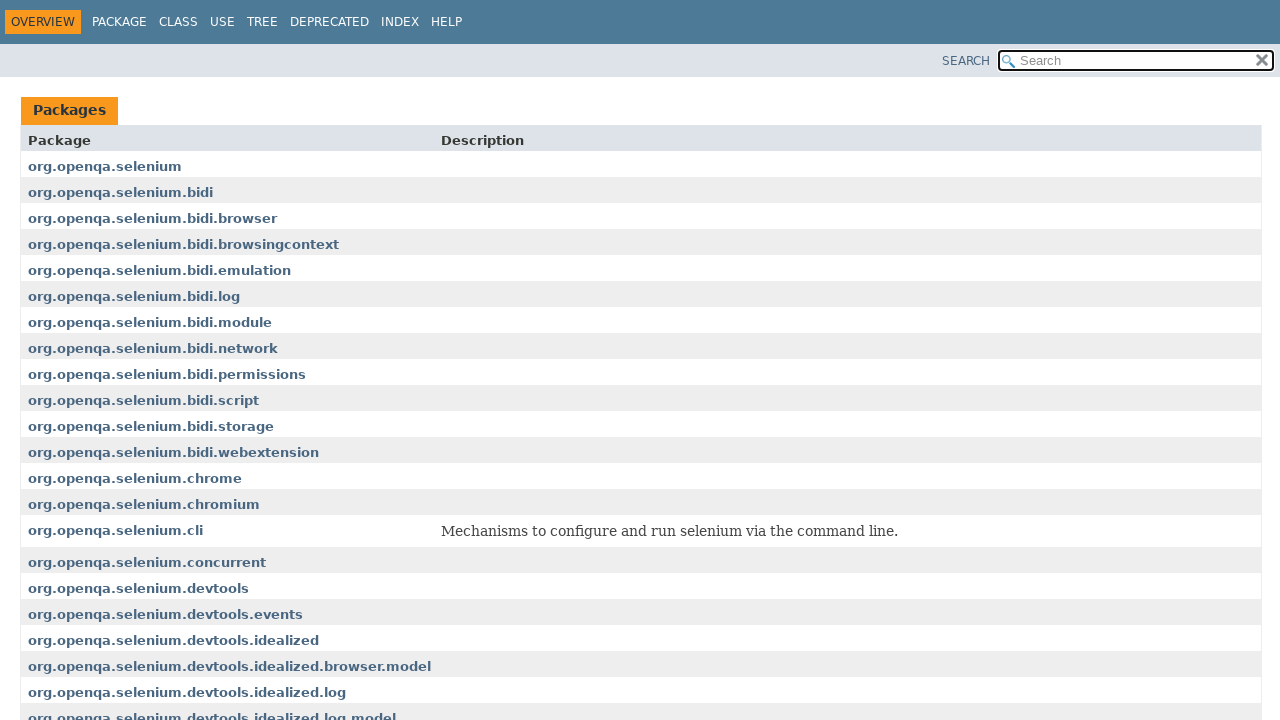

Navigated back to downloads page using browser history
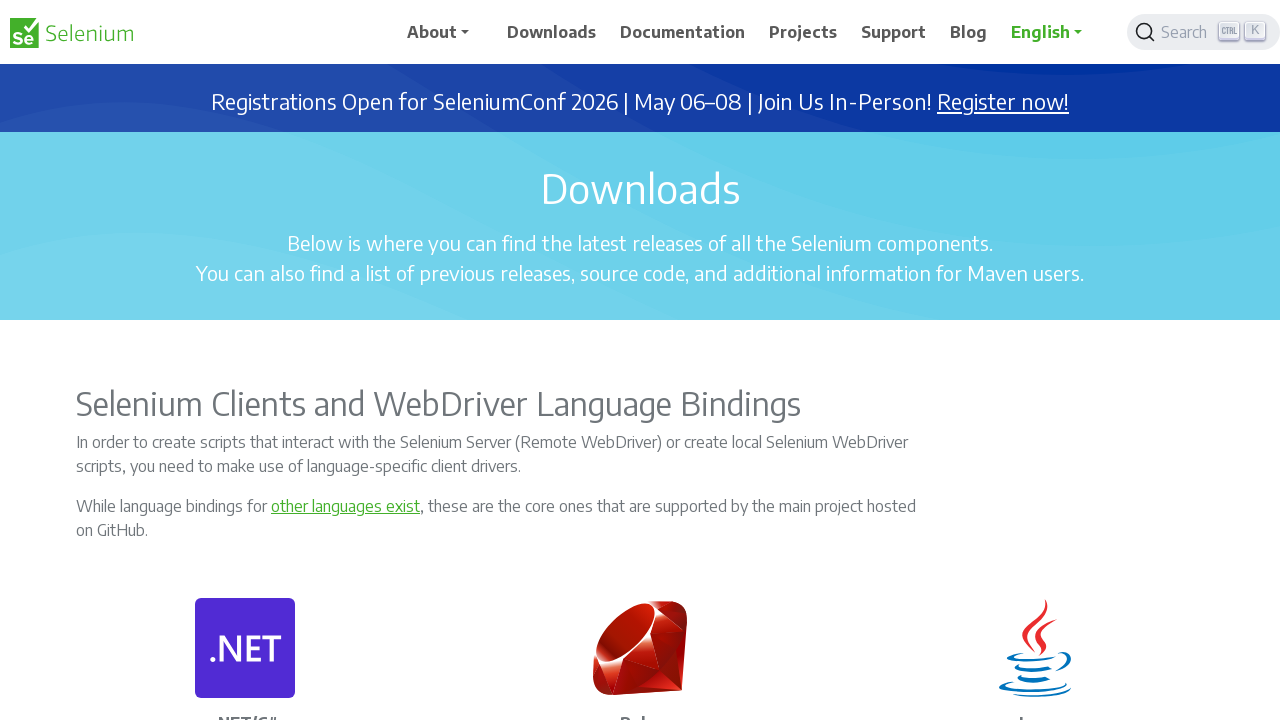

Navigated forward to Java API documentation page using browser history
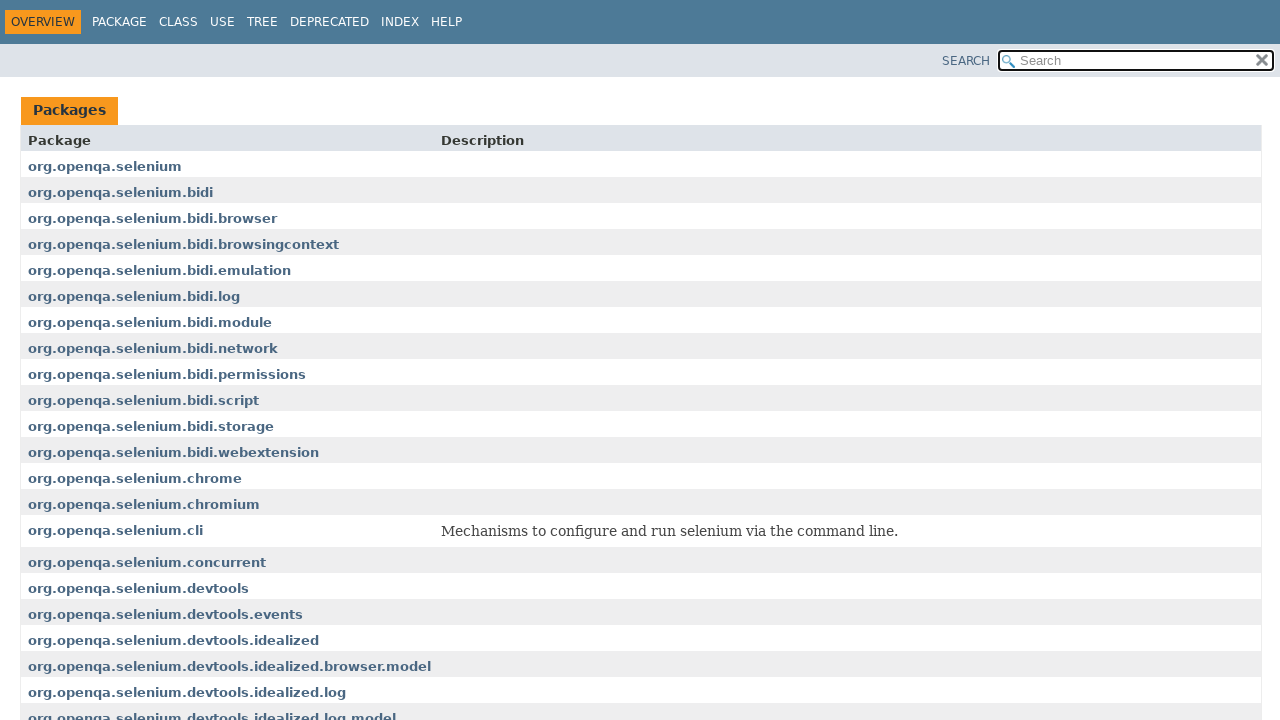

Refreshed the Java API documentation page
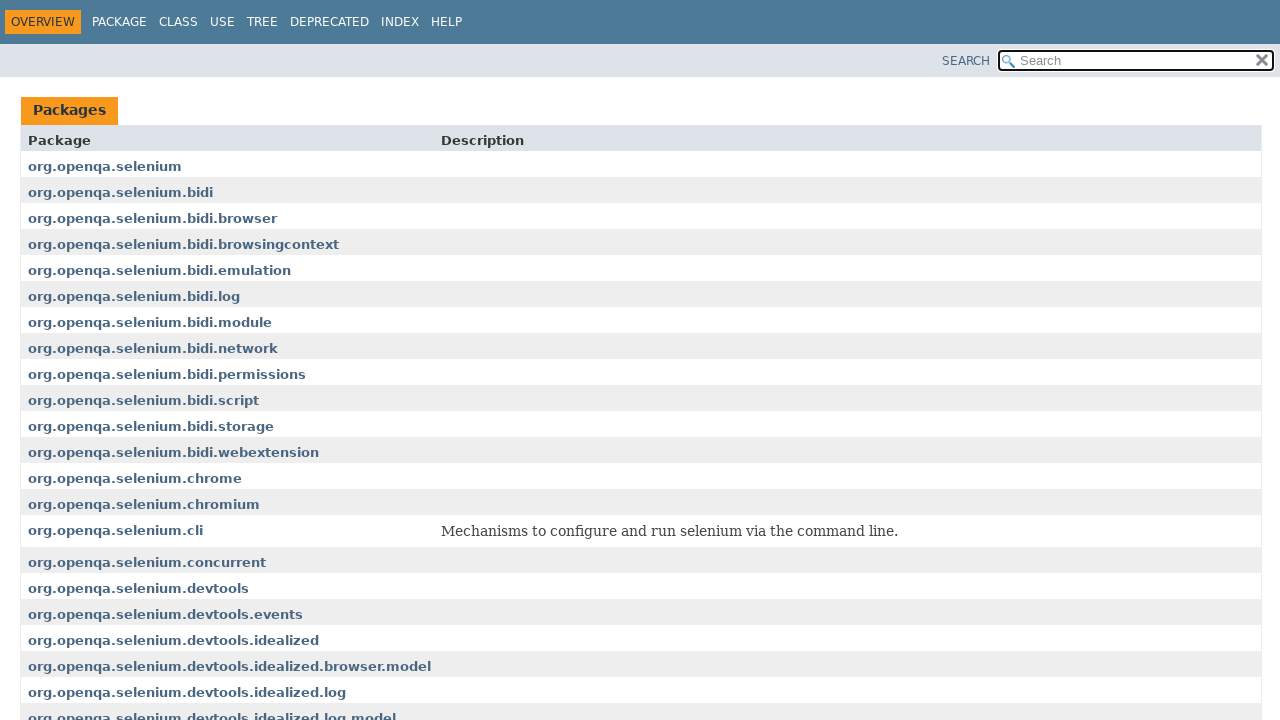

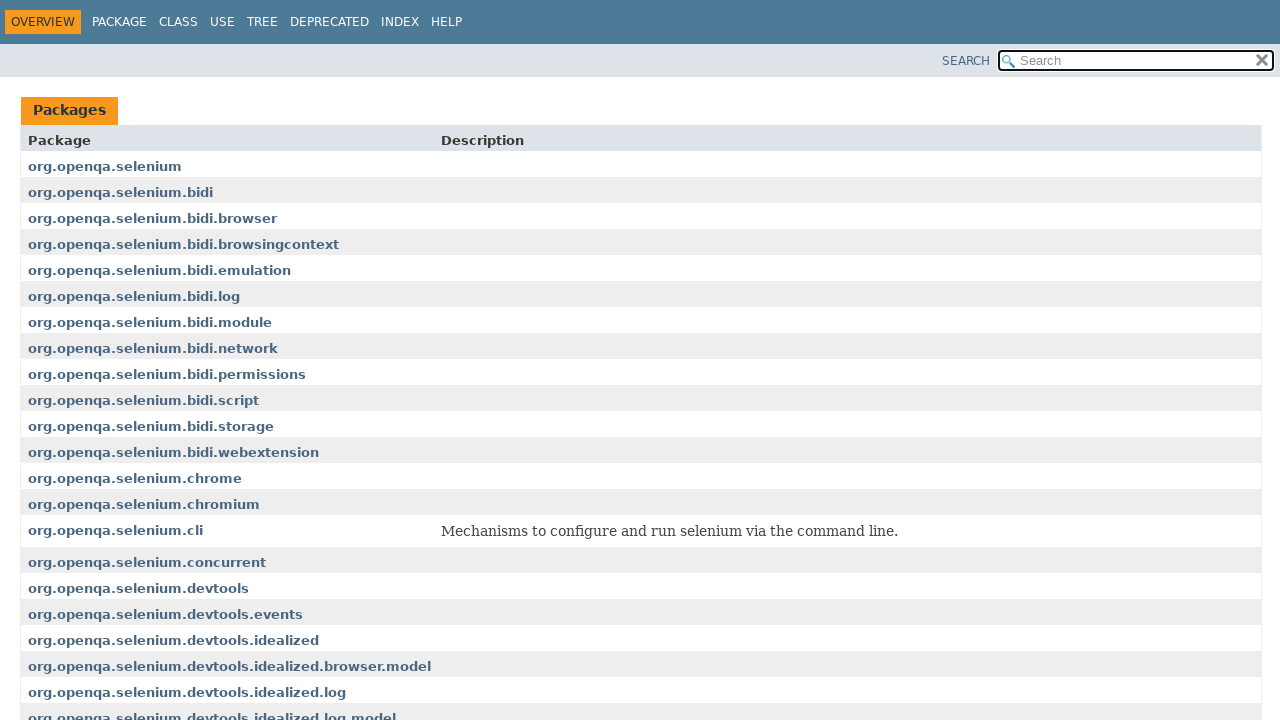